Tests that entering a number below 50 shows the error message "Number is too small"

Starting URL: https://kristinek.github.io/site/tasks/enter_a_number

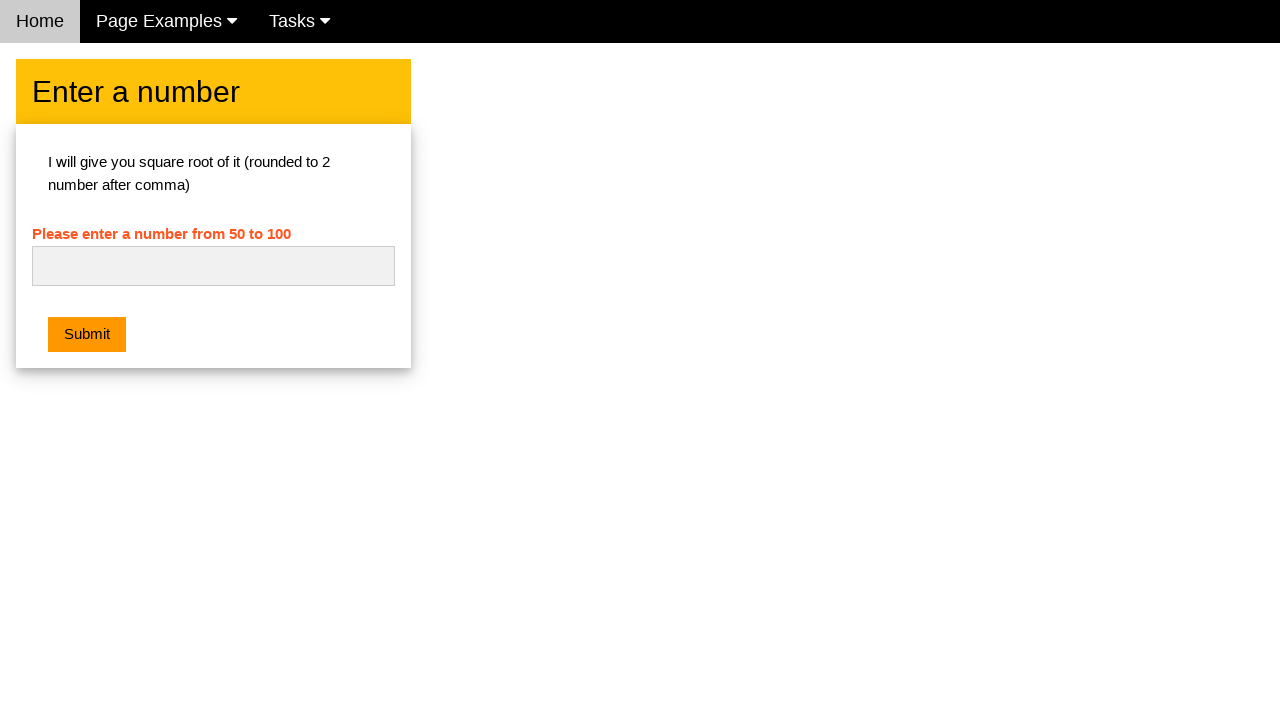

Filled number input field with '48' on #numb
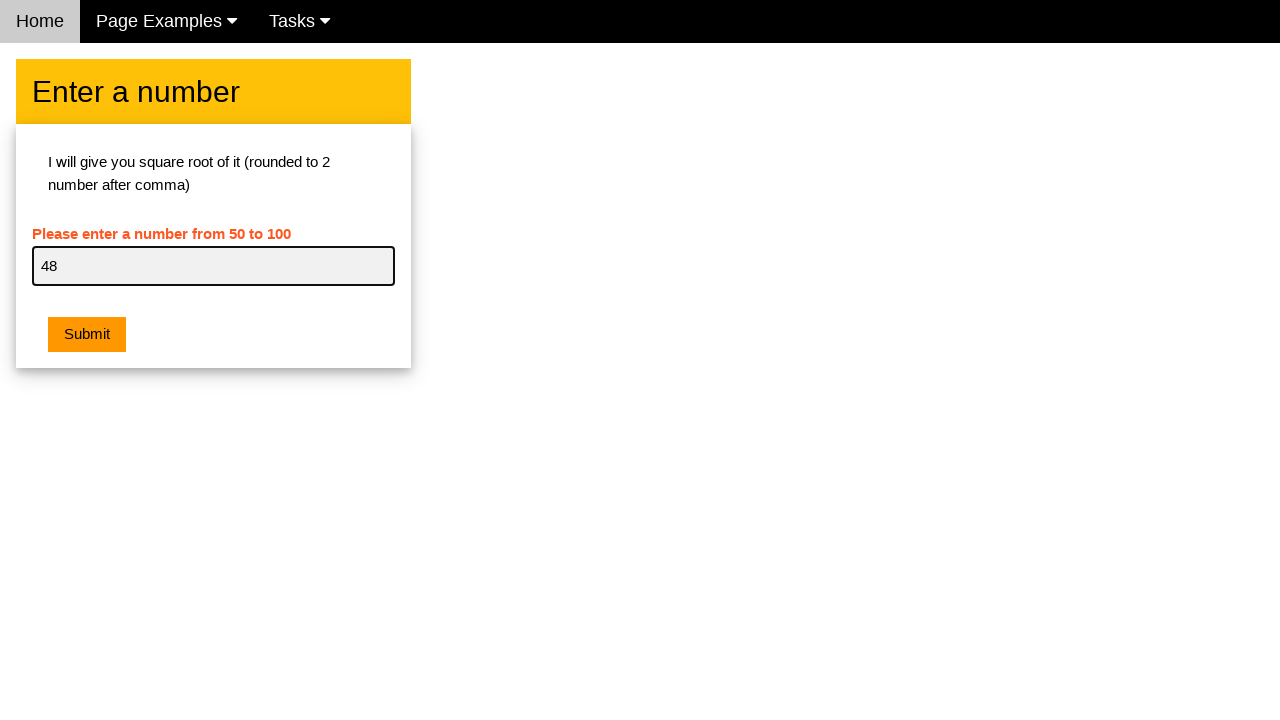

Clicked submit button at (87, 335) on button
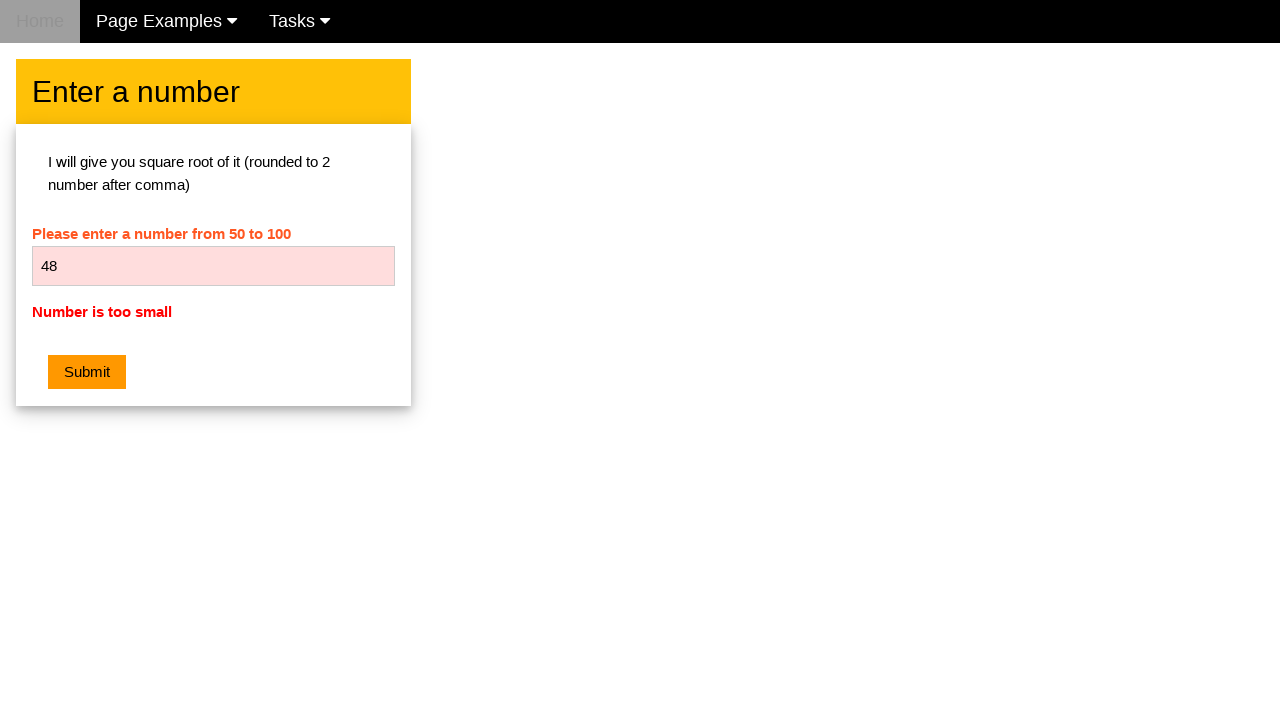

Retrieved error message text
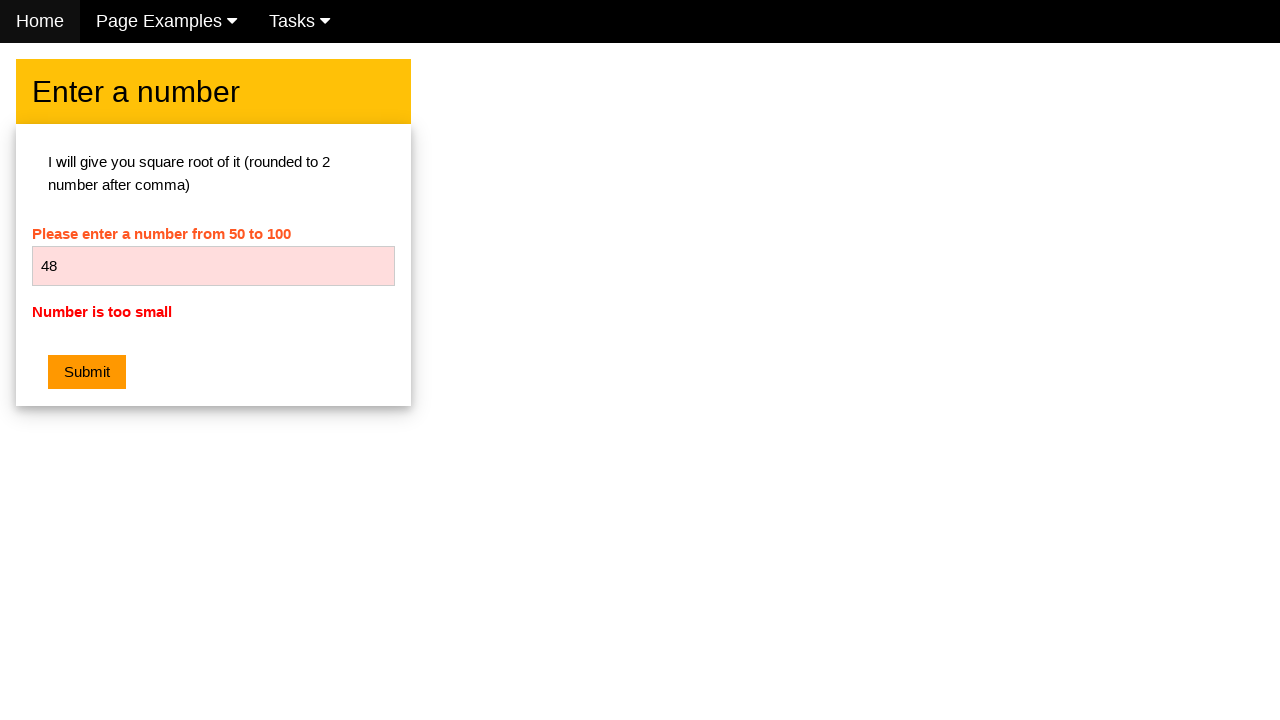

Verified error message displays 'Number is too small'
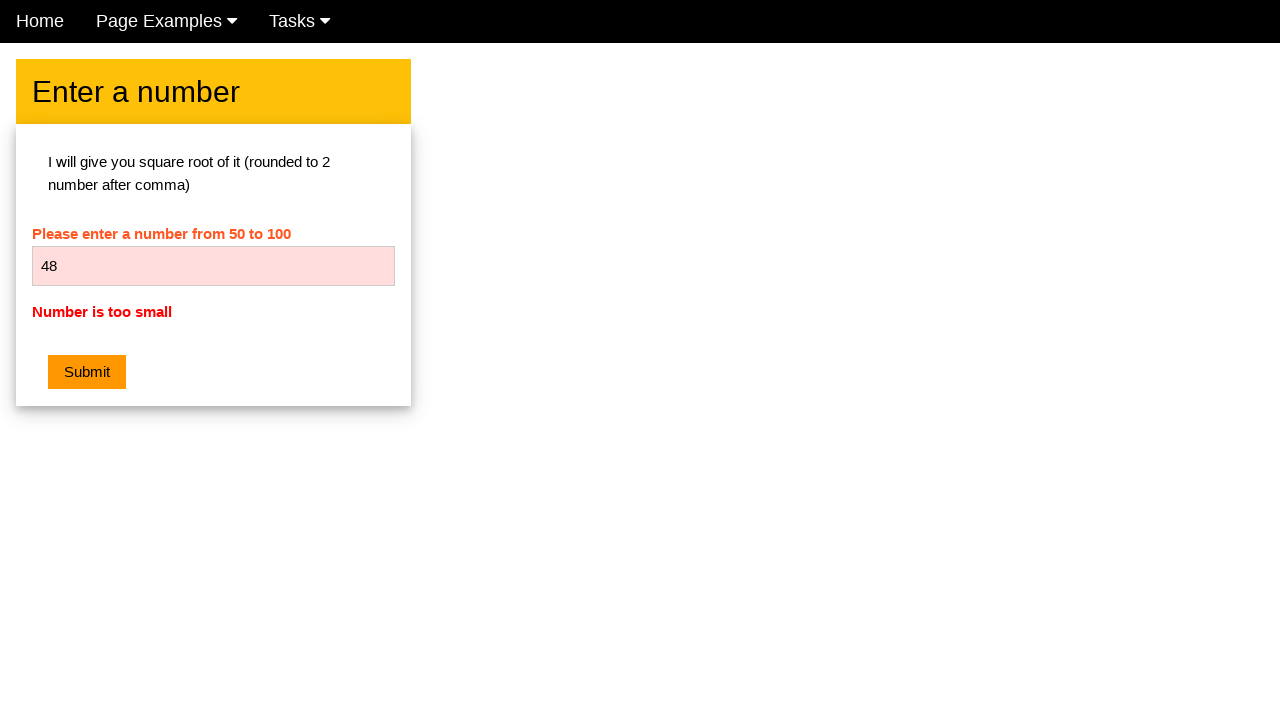

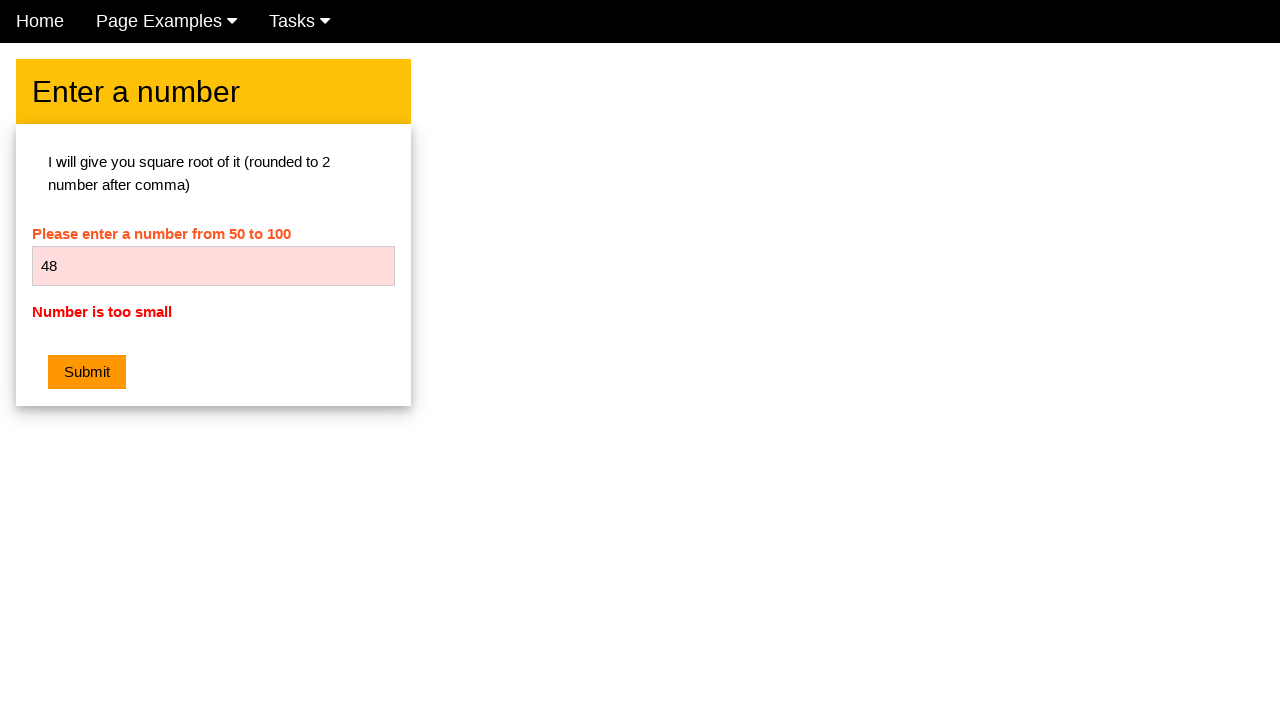